Tests checkbox functionality by clicking three checkbox options and verifying that three checkboxes exist on the page

Starting URL: https://rahulshettyacademy.com/AutomationPractice/

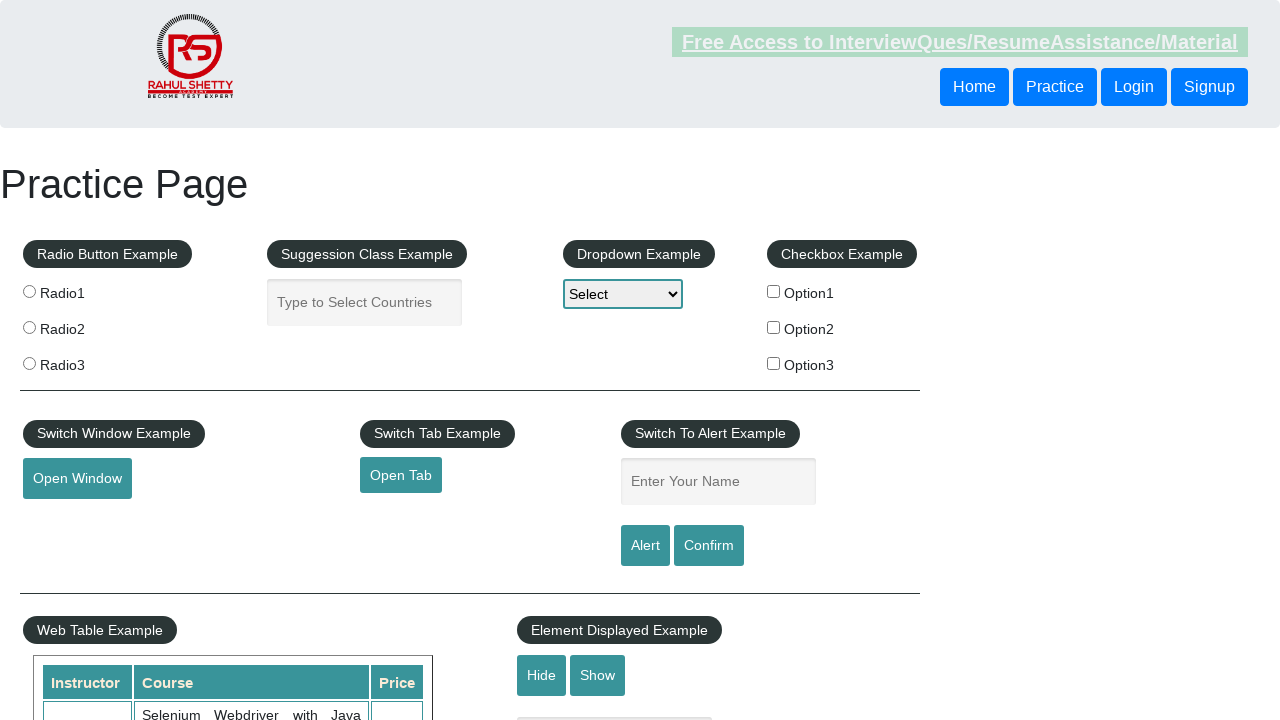

Clicked first checkbox option (checkBoxOption1) at (774, 291) on input[id='checkBoxOption1']
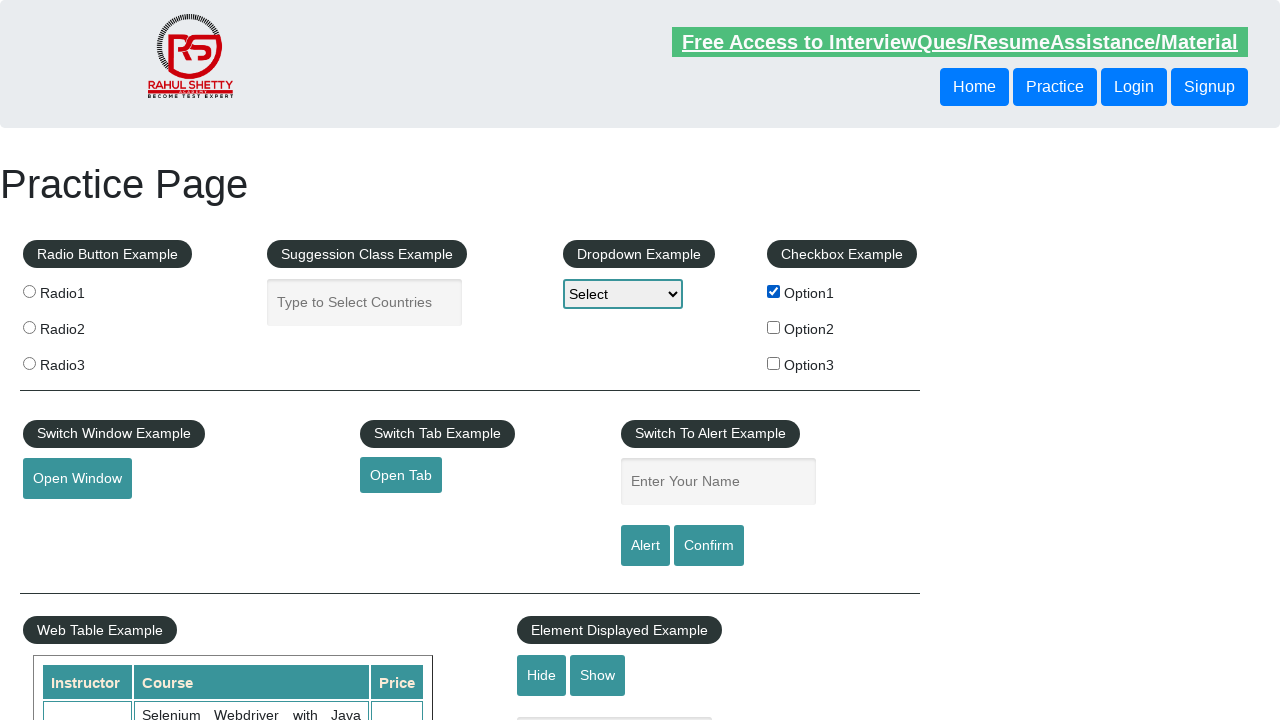

Clicked second checkbox option (checkBoxOption2) at (774, 327) on input[id='checkBoxOption2']
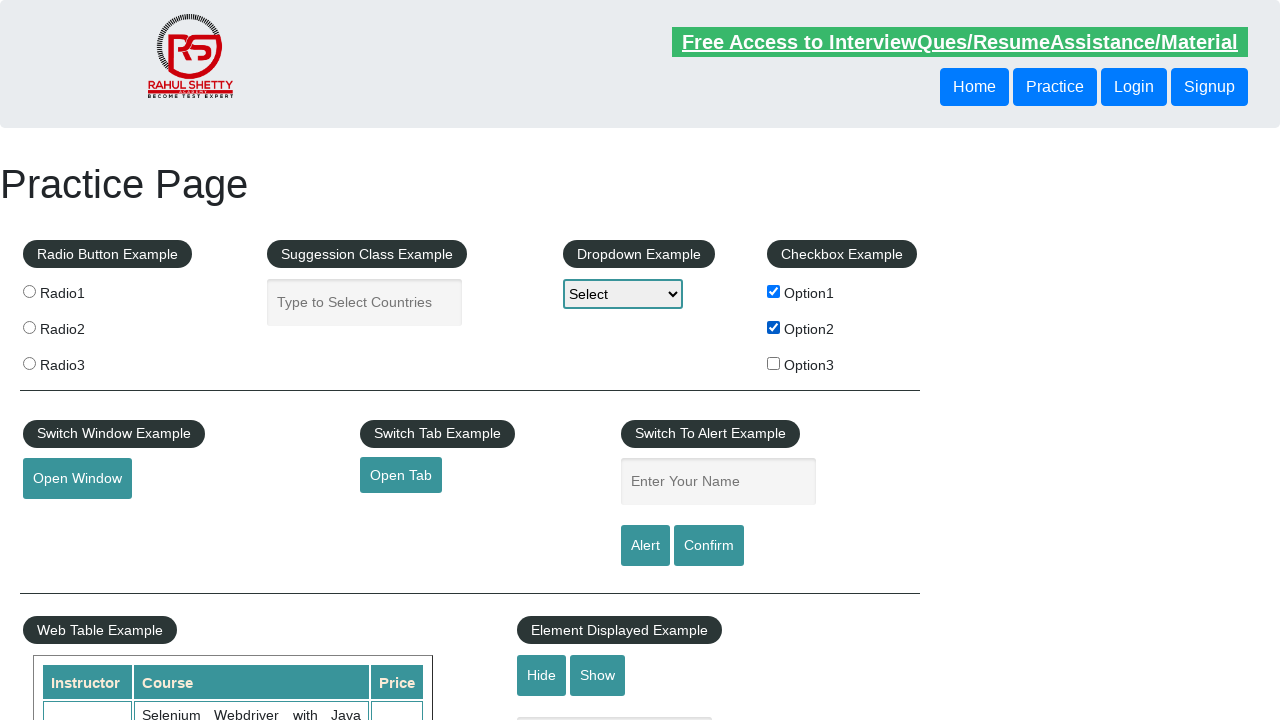

Clicked third checkbox option (checkBoxOption3) at (774, 363) on input[id='checkBoxOption3']
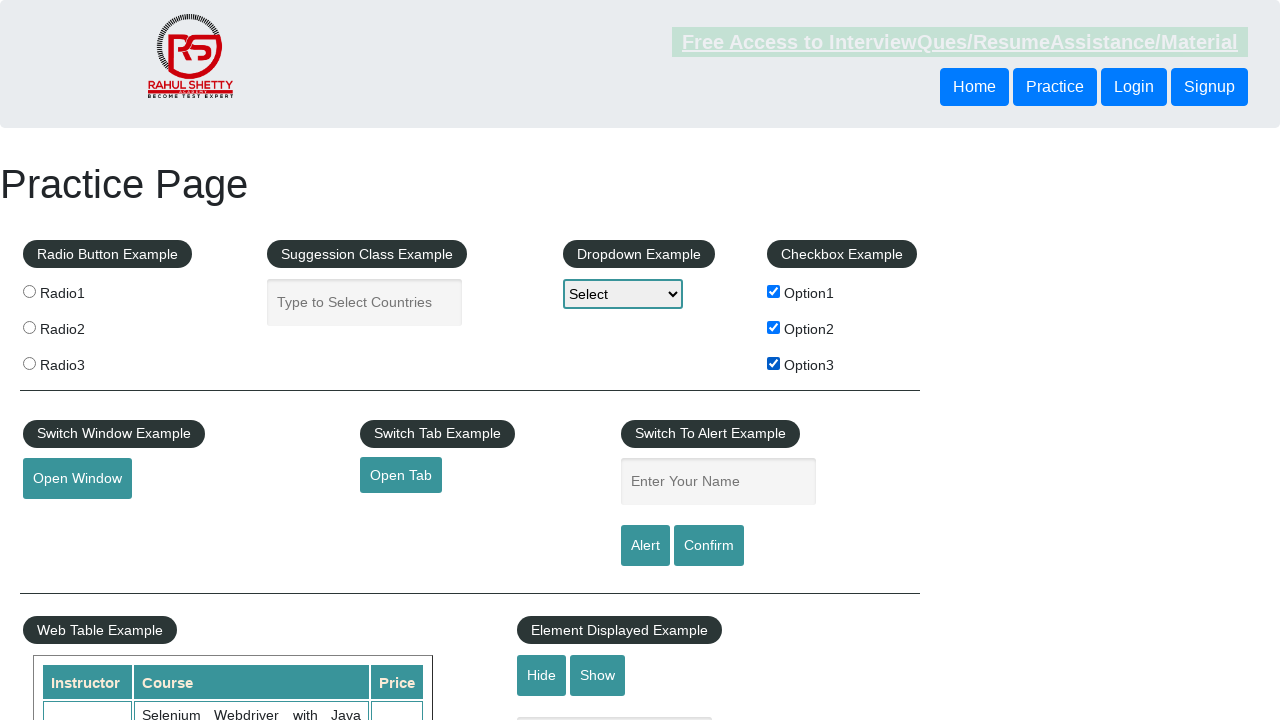

Located all checkbox elements on the page
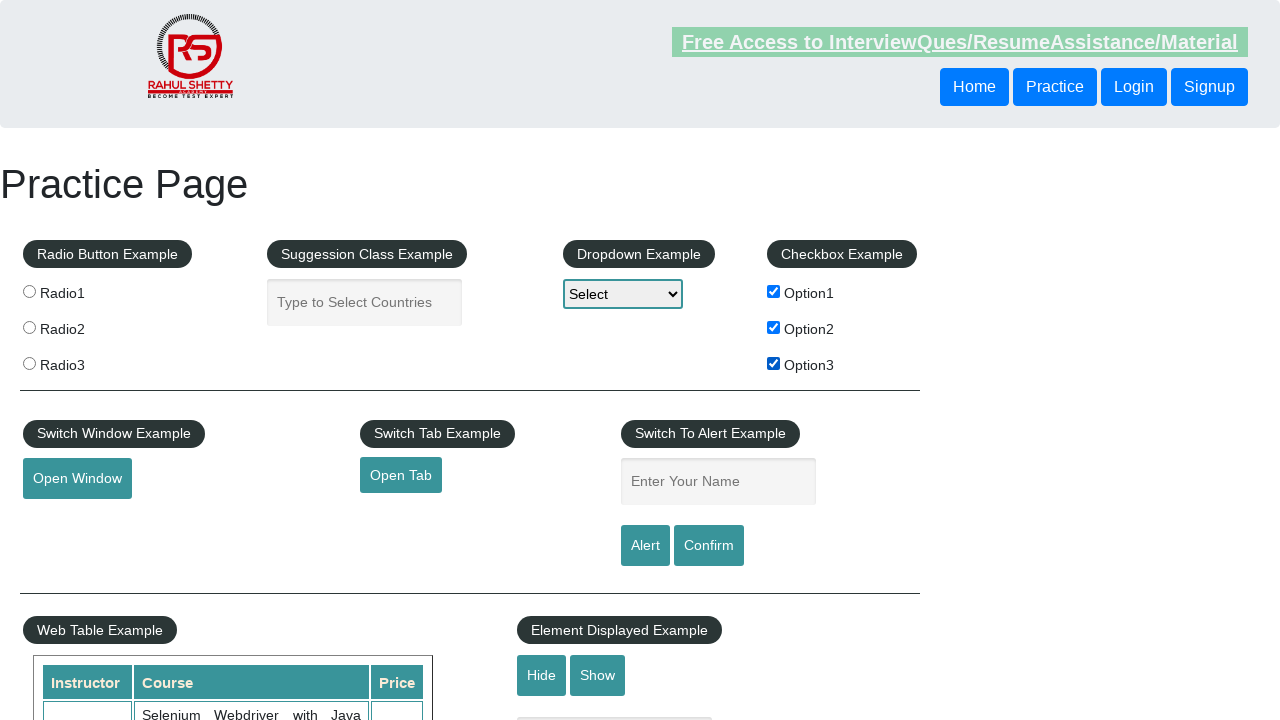

Verified that exactly 3 checkboxes exist on the page
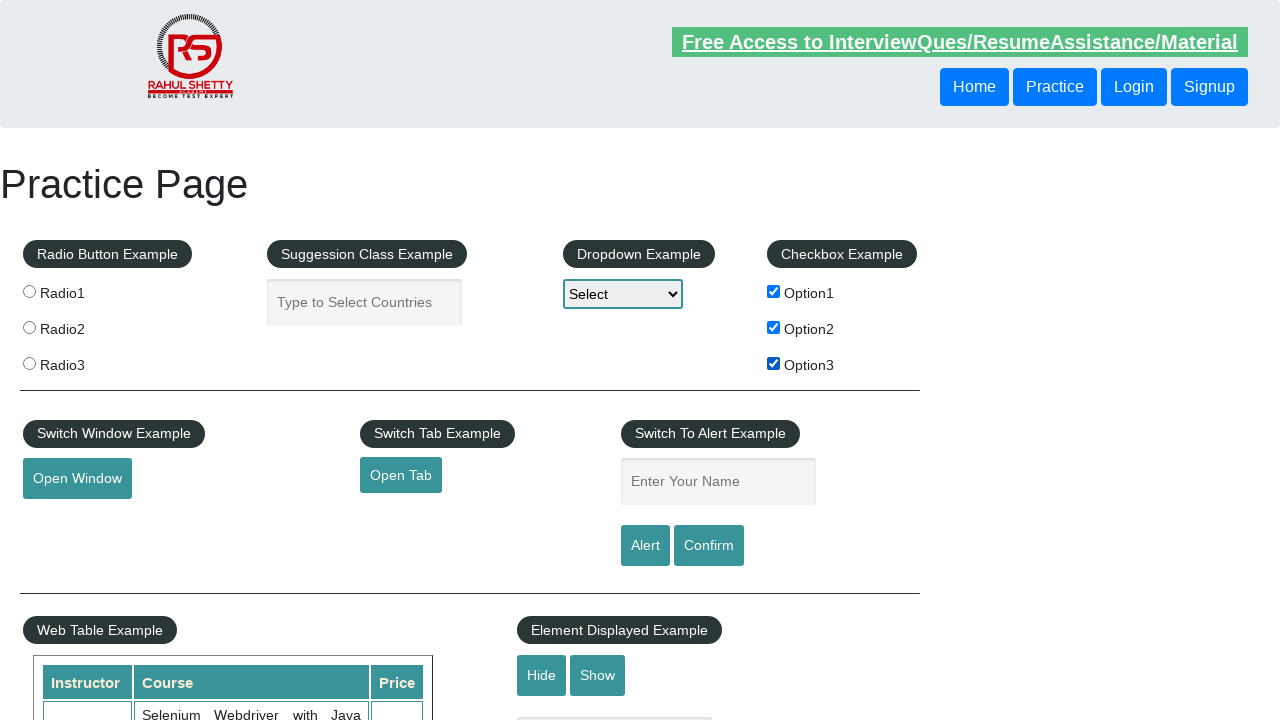

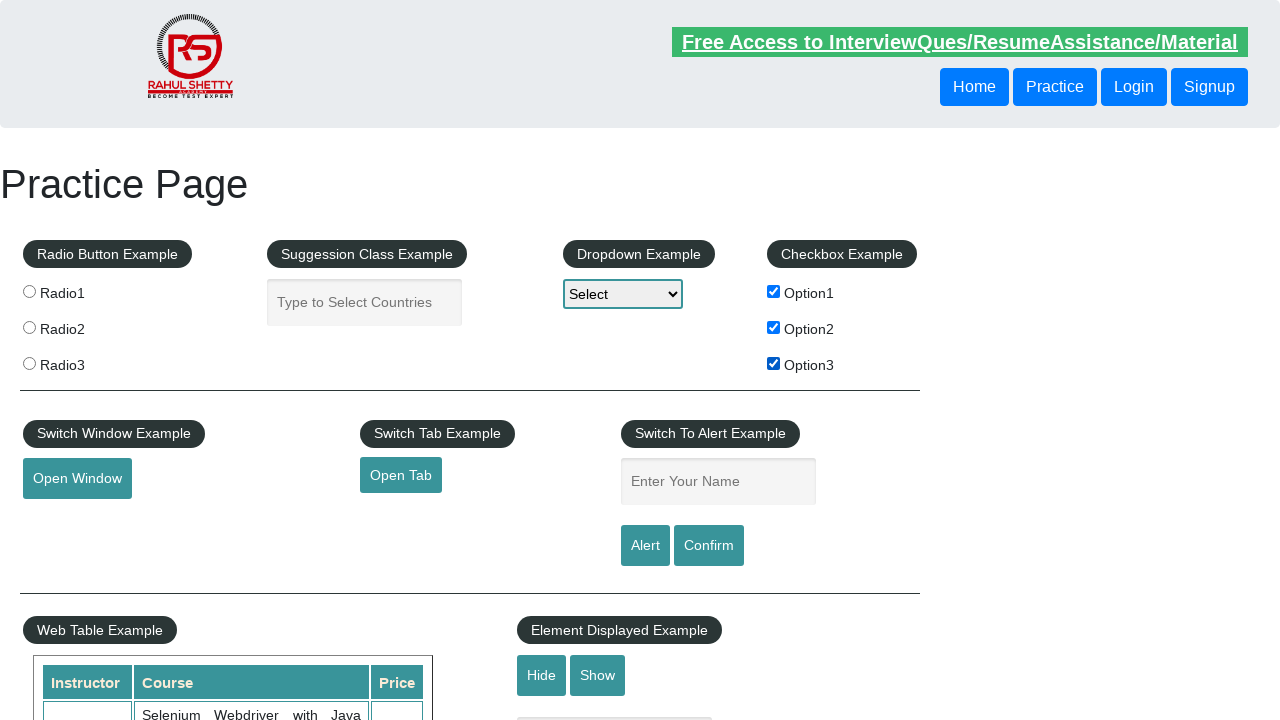